Tests iframe interaction by switching to a frame and selecting an option from a dropdown menu

Starting URL: https://www.hyrtutorials.com/p/frames-practice.html

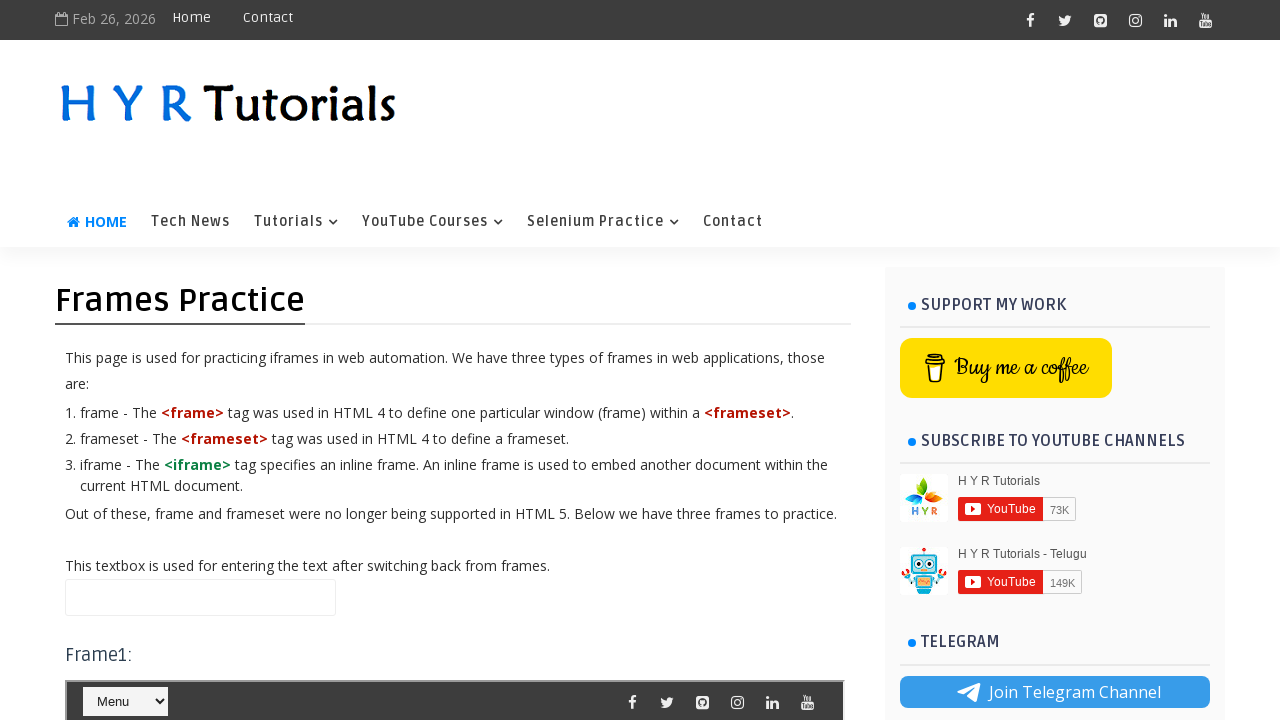

Located iframe with id 'frm1'
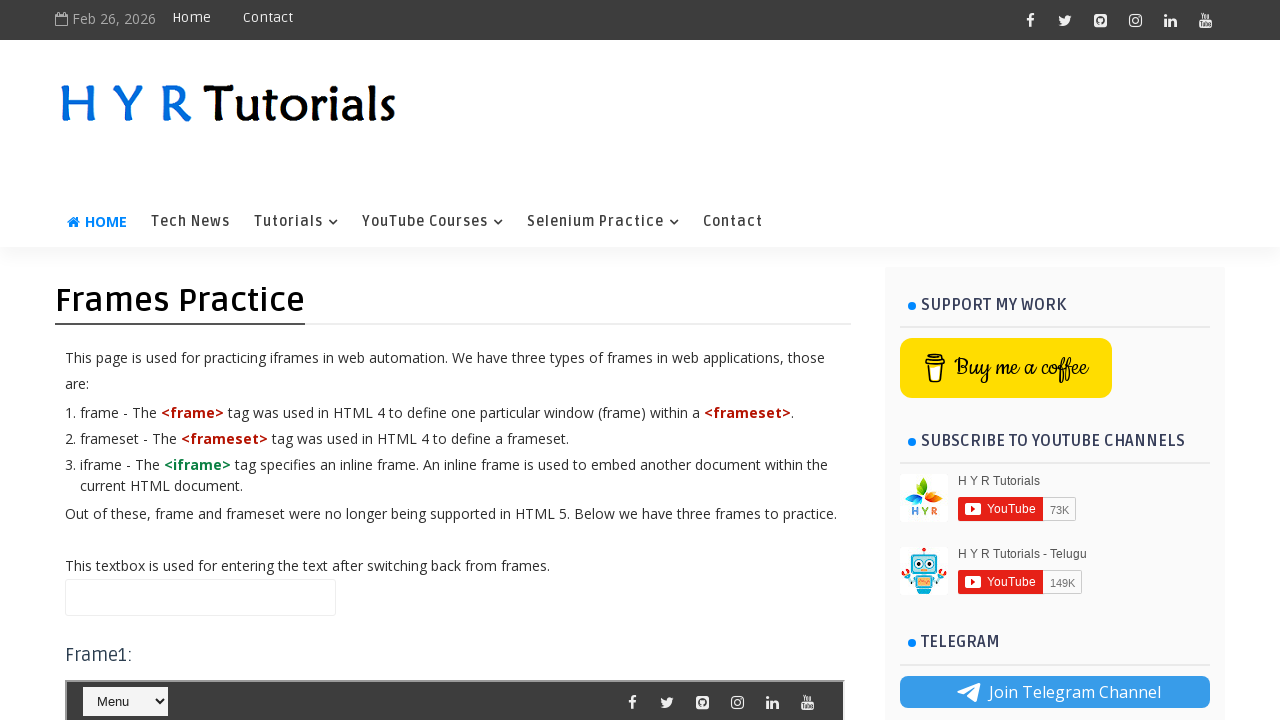

Located dropdown menu with id 'selectnav2' inside iframe
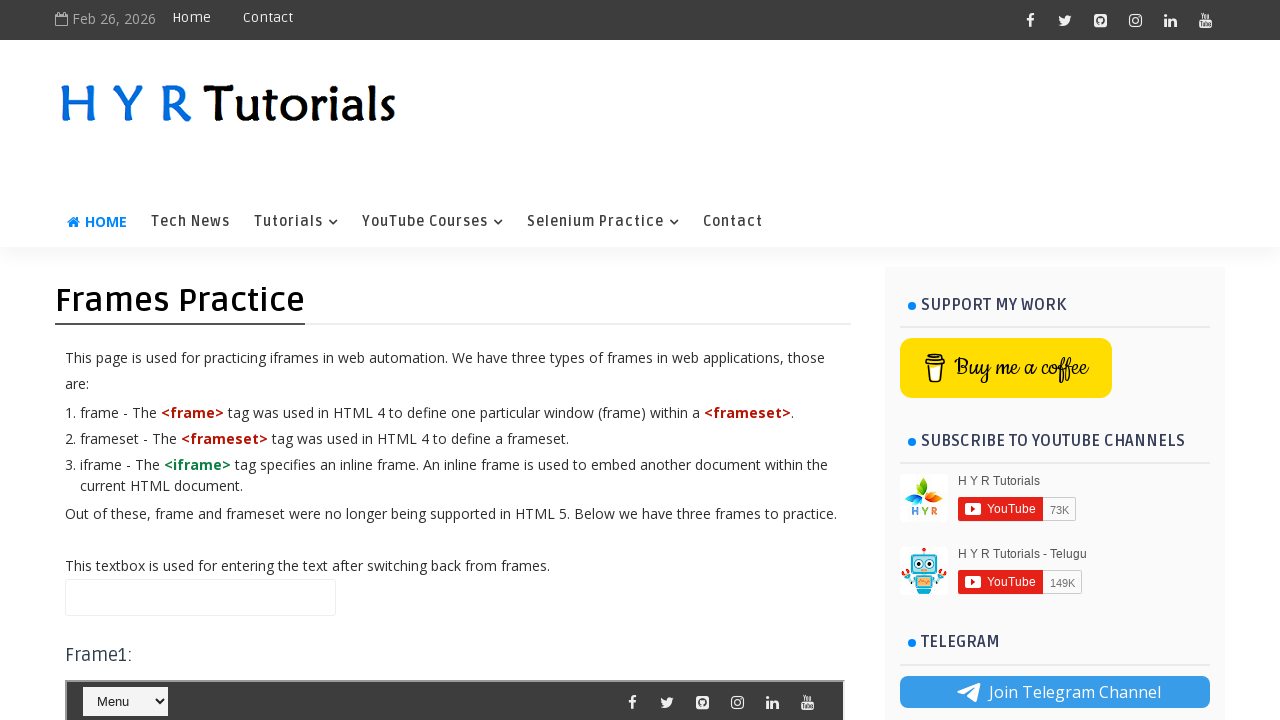

Selected 'Contact' option from dropdown menu on #frm1 >> internal:control=enter-frame >> #selectnav2
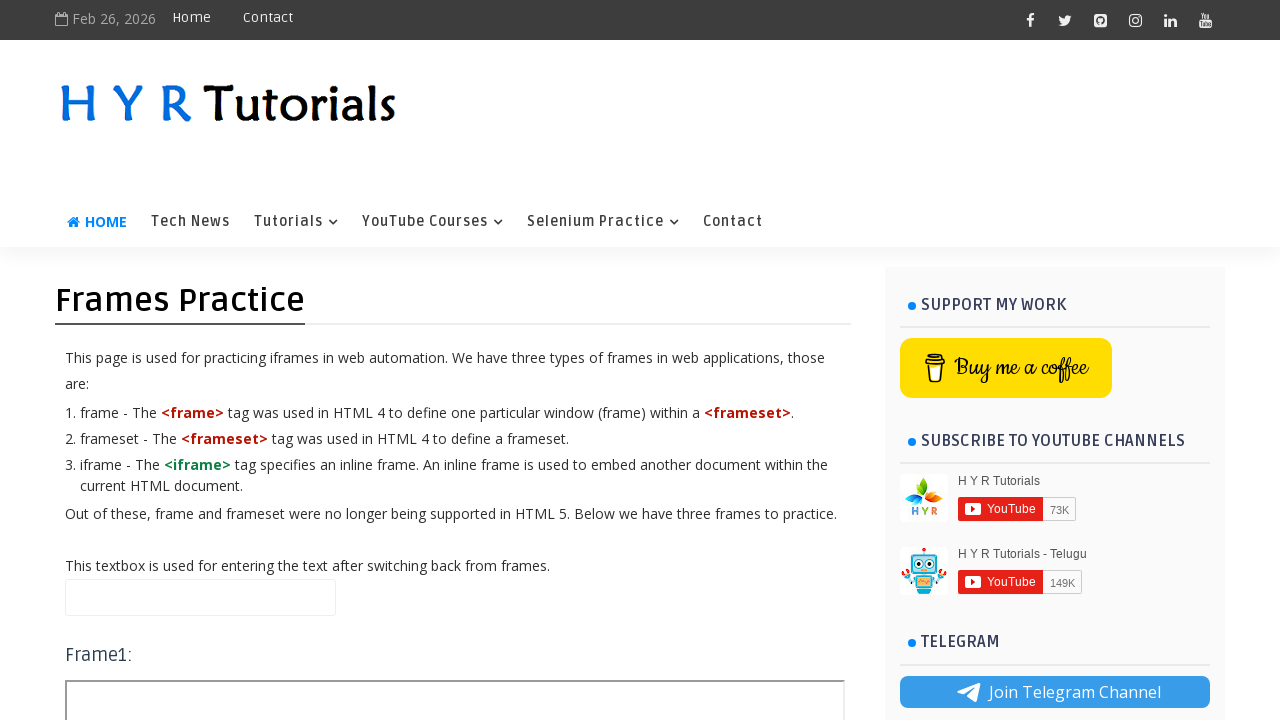

Waited 3 seconds for dropdown action to complete
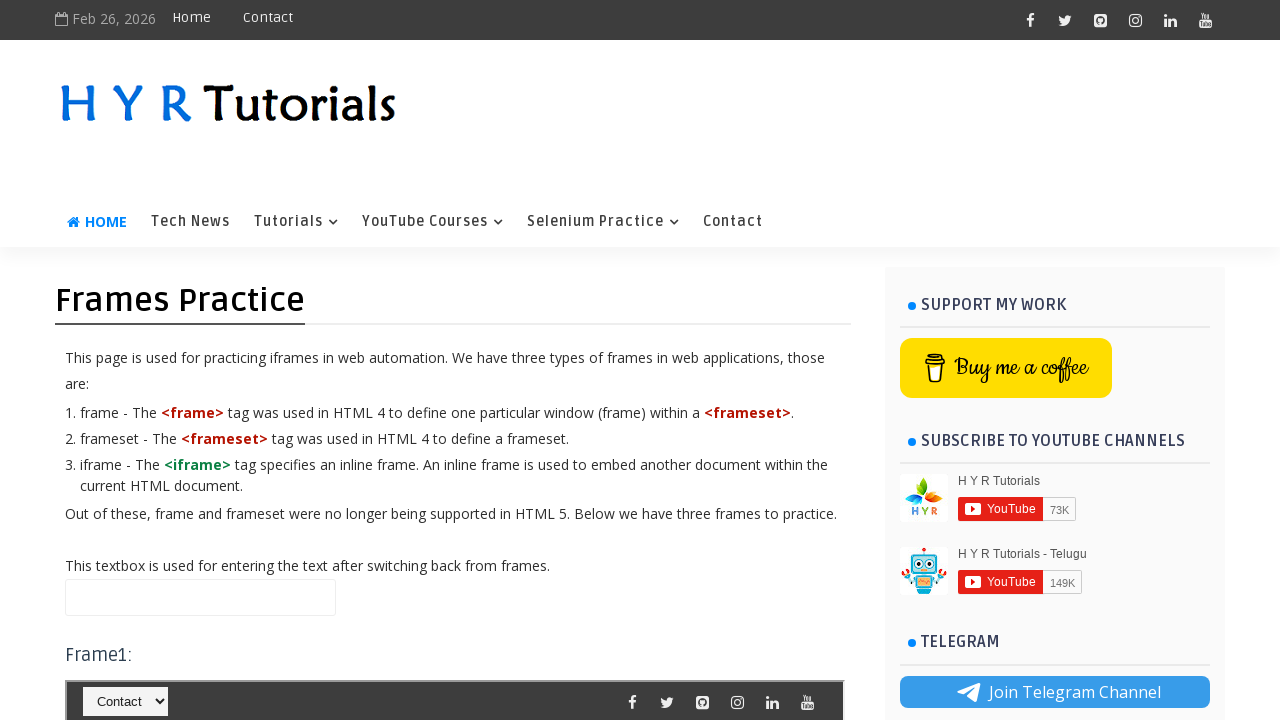

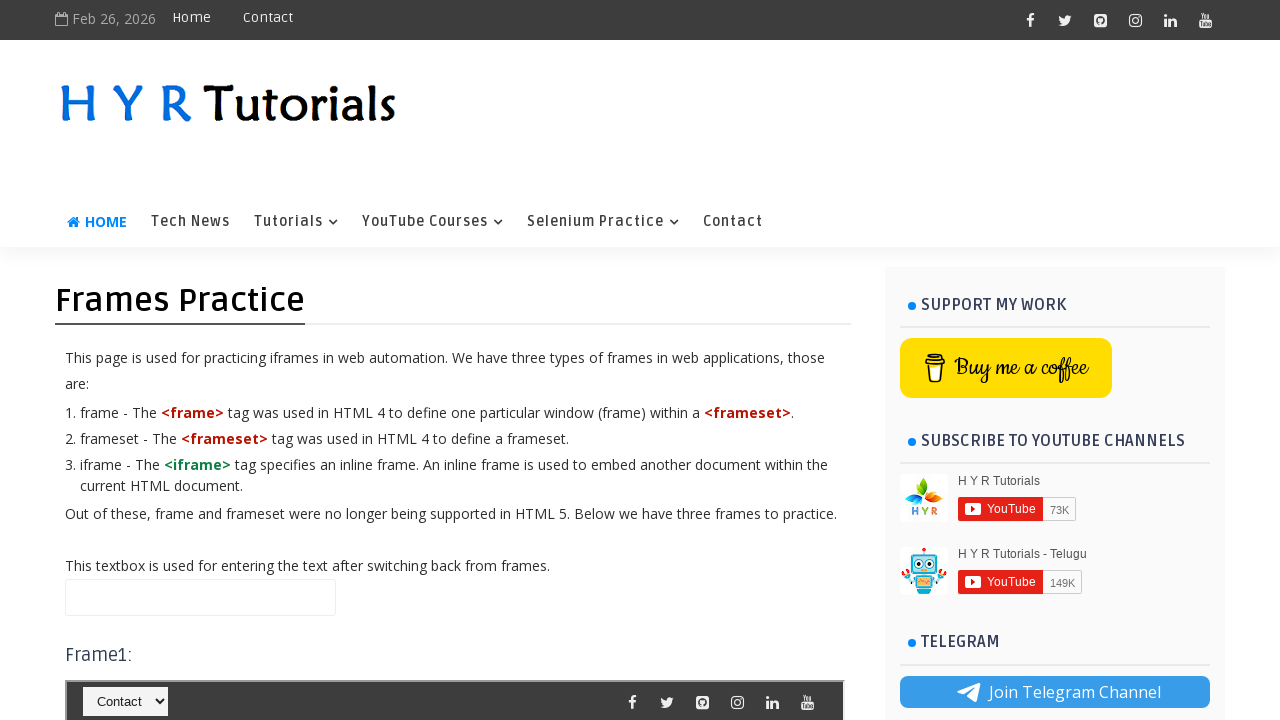